Tests adding a specific product (Cucumber) to cart by iterating through product list and clicking the add button when the product is found

Starting URL: https://rahulshettyacademy.com/seleniumPractise/#/

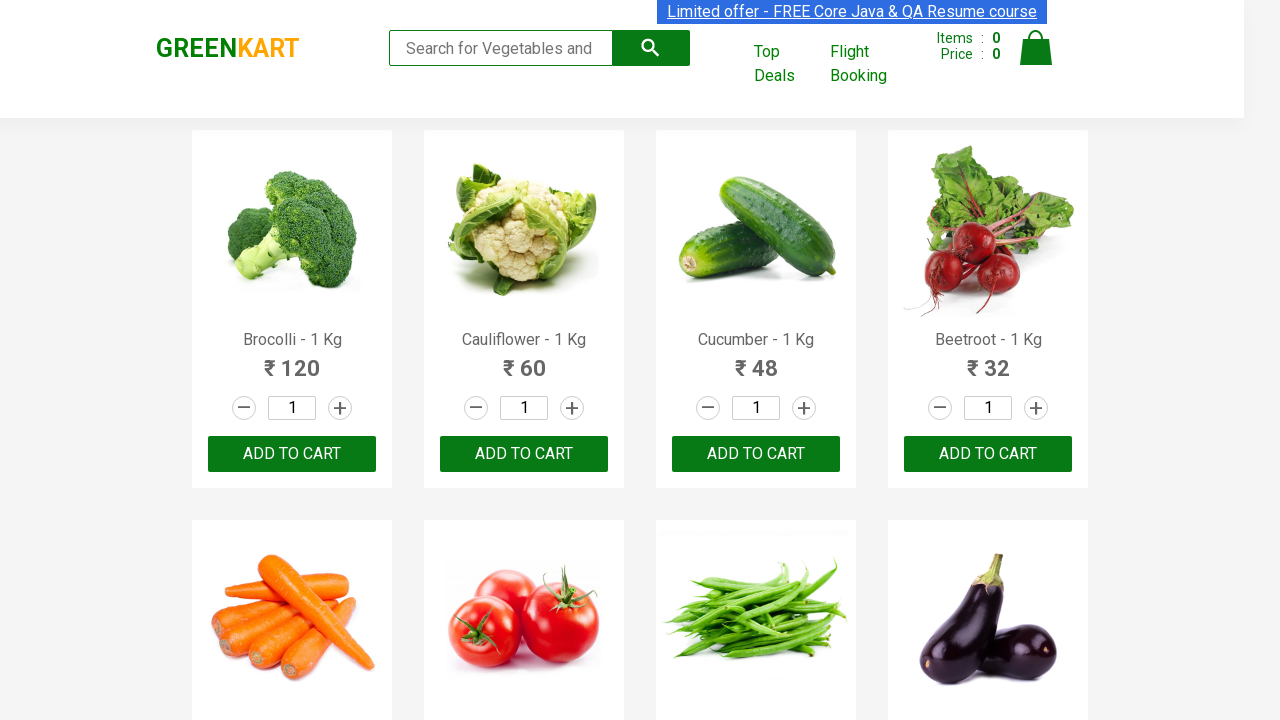

Waited for product list to load
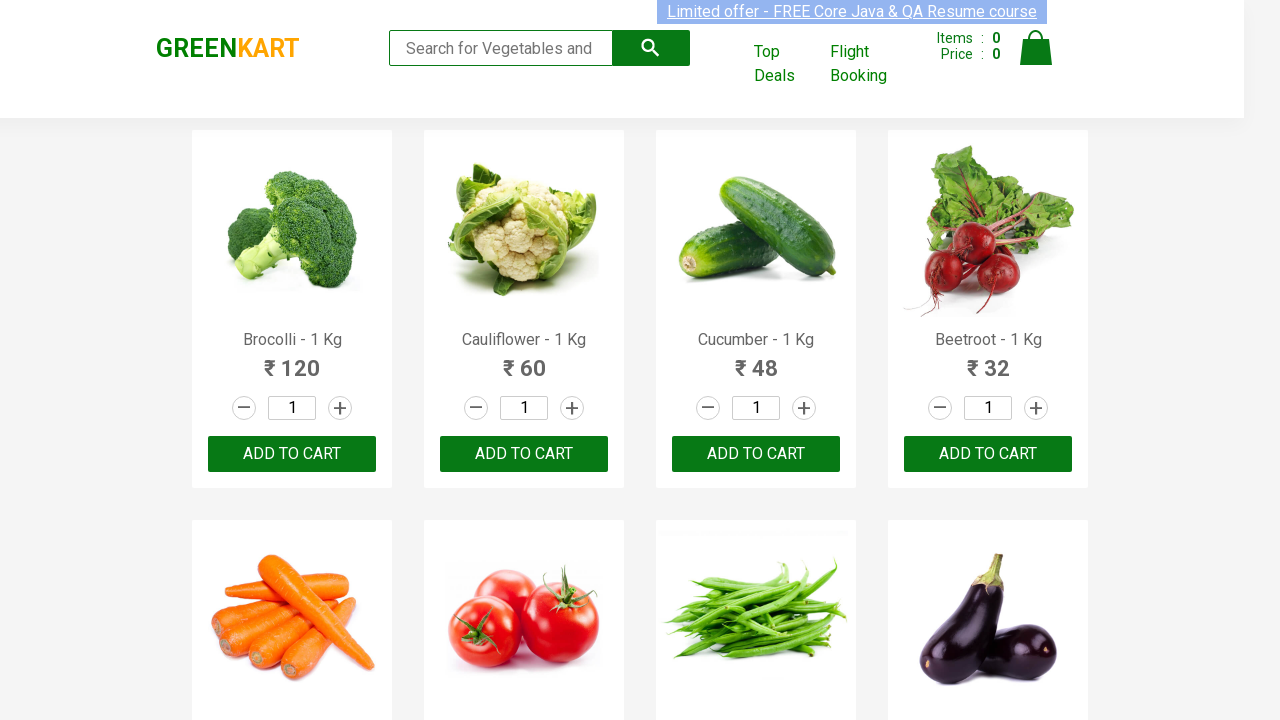

Set search item to 'Cucumber'
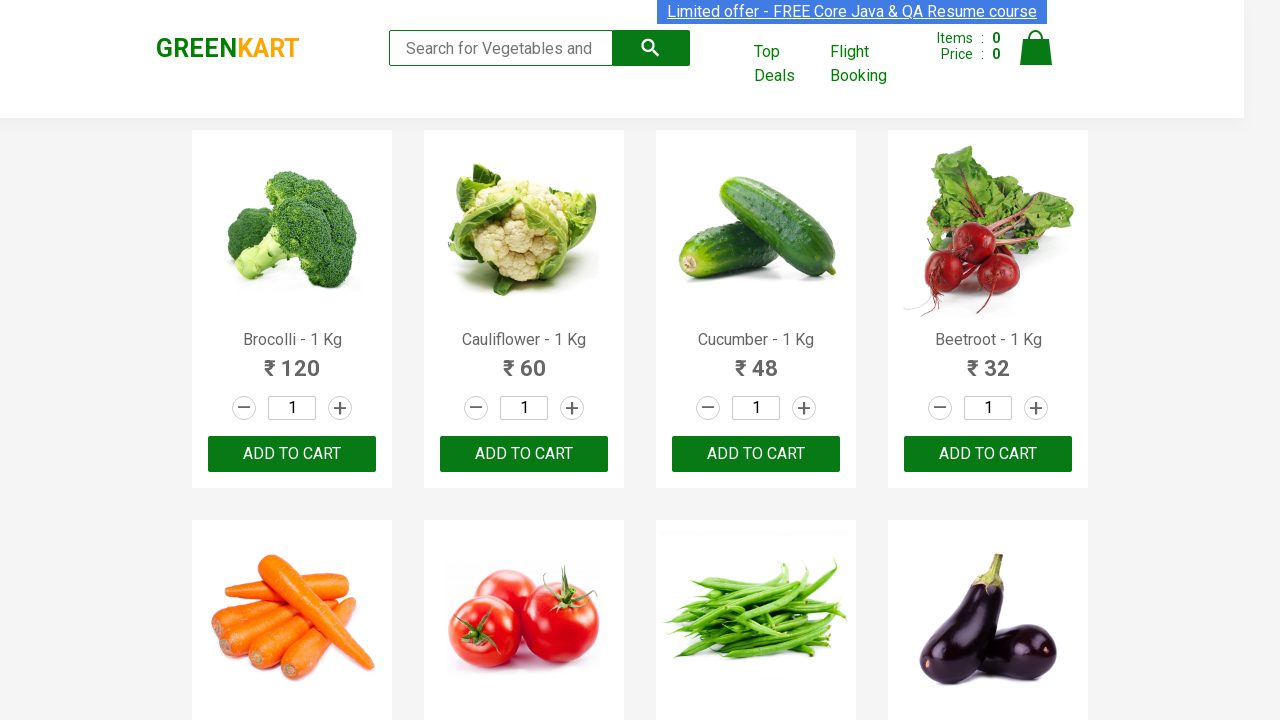

Retrieved all product name elements from the page
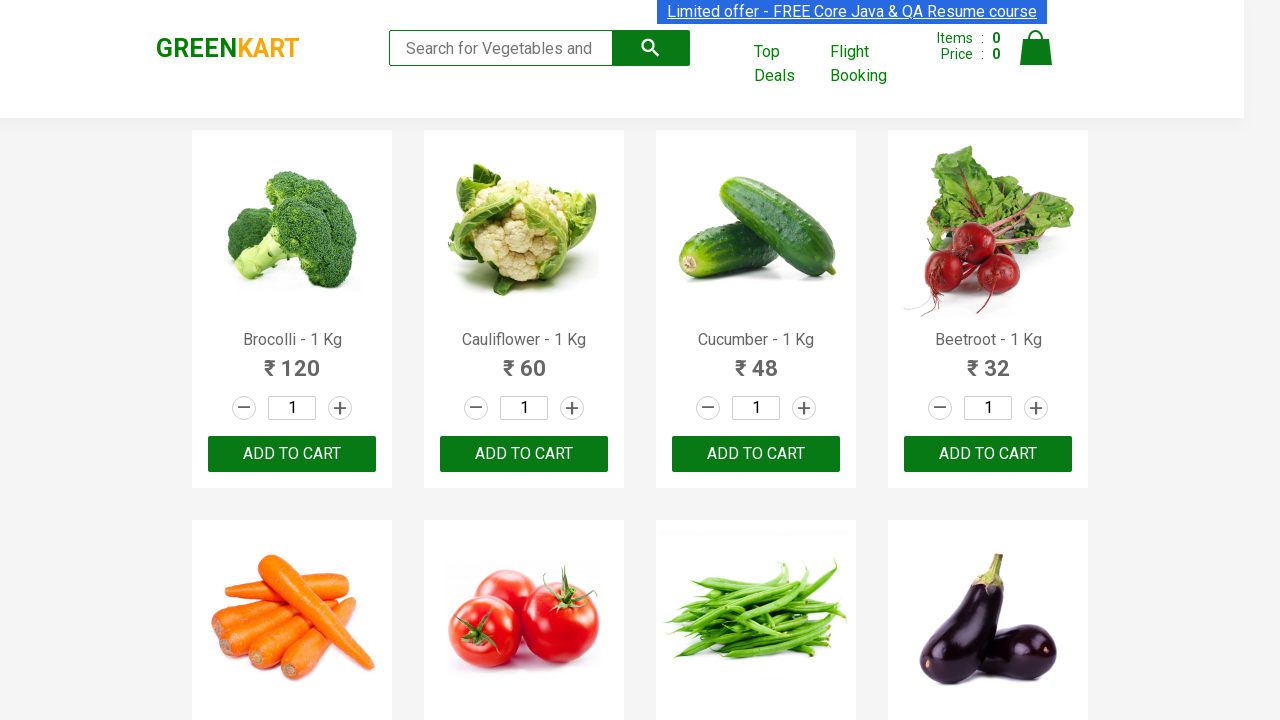

Retrieved text content from product 1
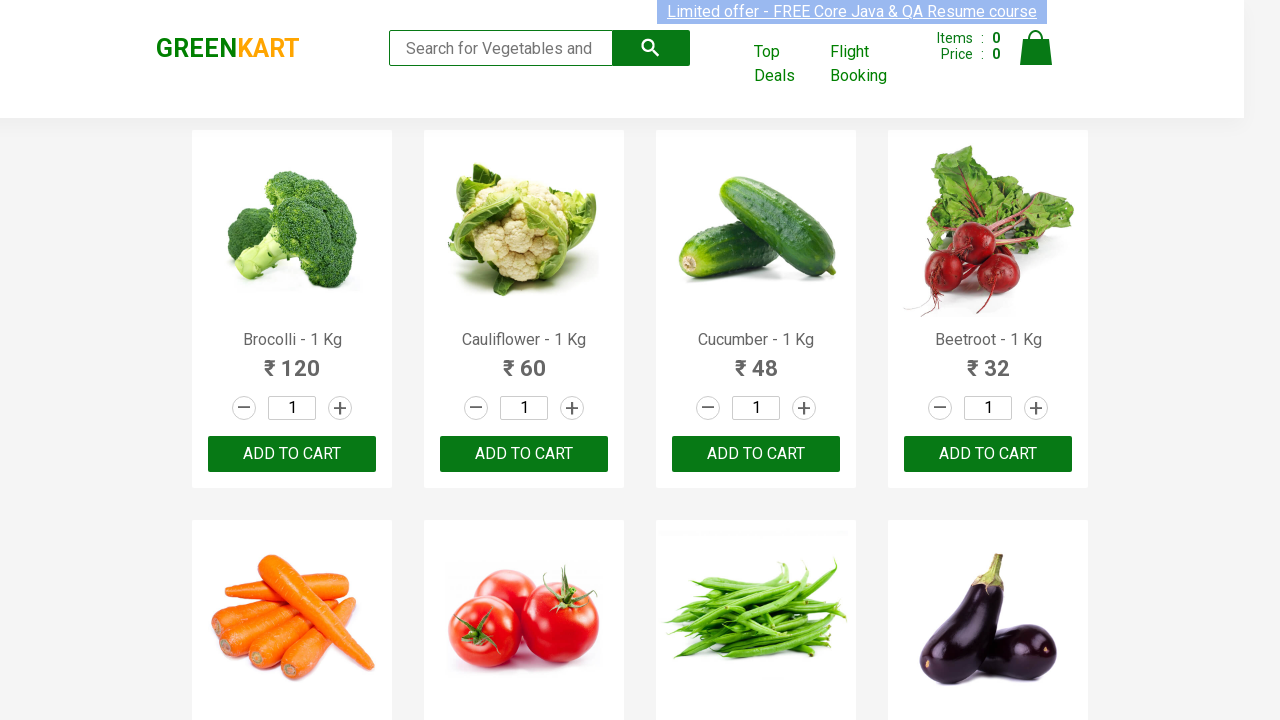

Retrieved text content from product 2
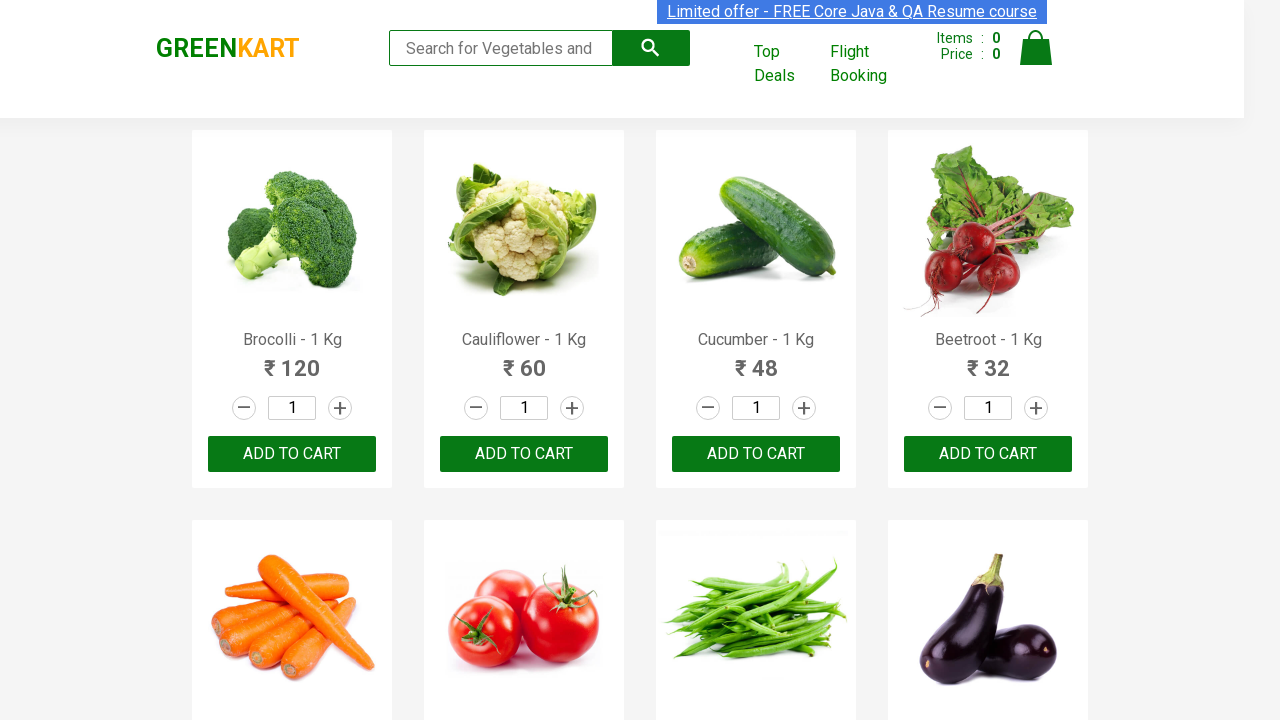

Retrieved text content from product 3
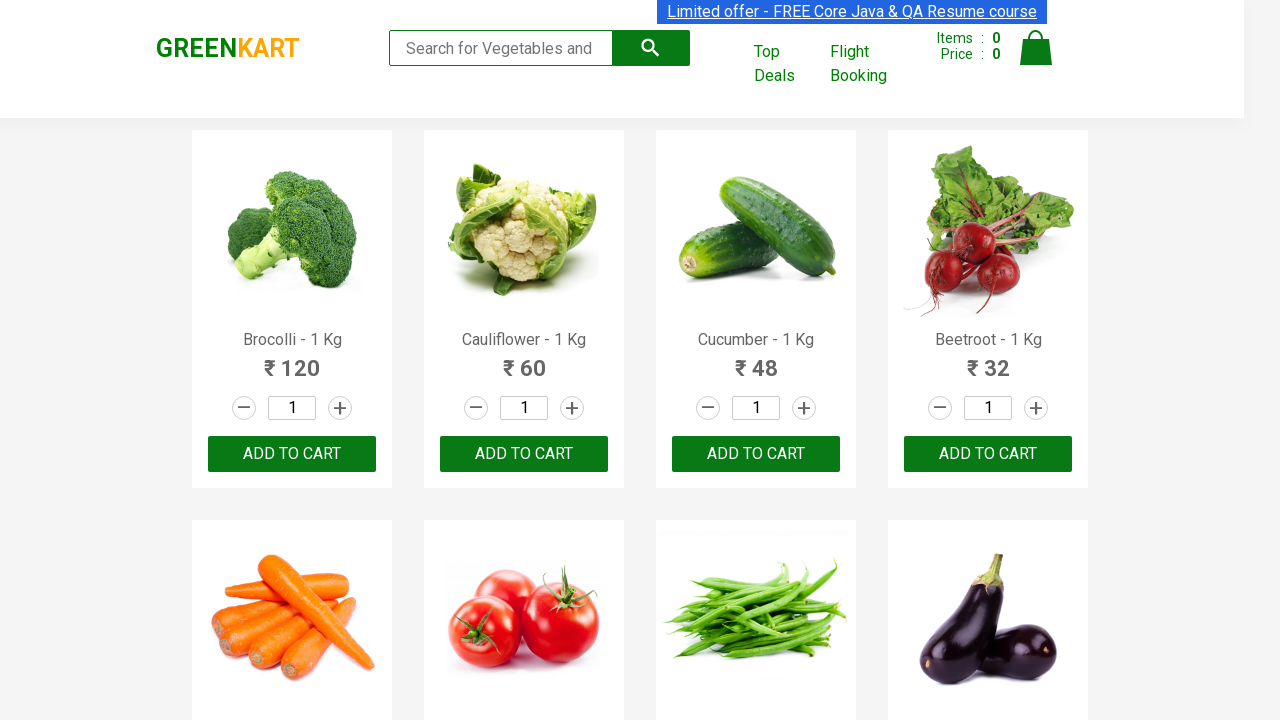

Found and clicked 'Add to Cart' button for Cucumber product at (756, 454) on .product >> internal:has-text="Cucumber"i >> button[type='button'] >> nth=0
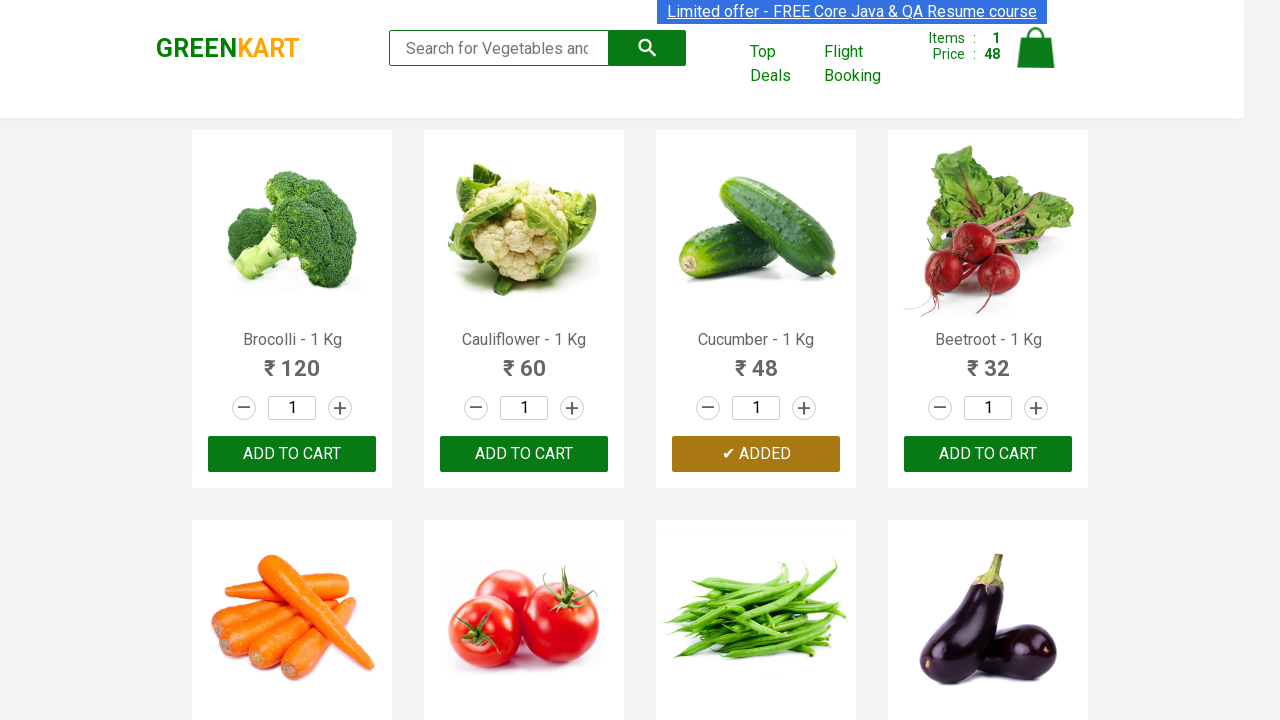

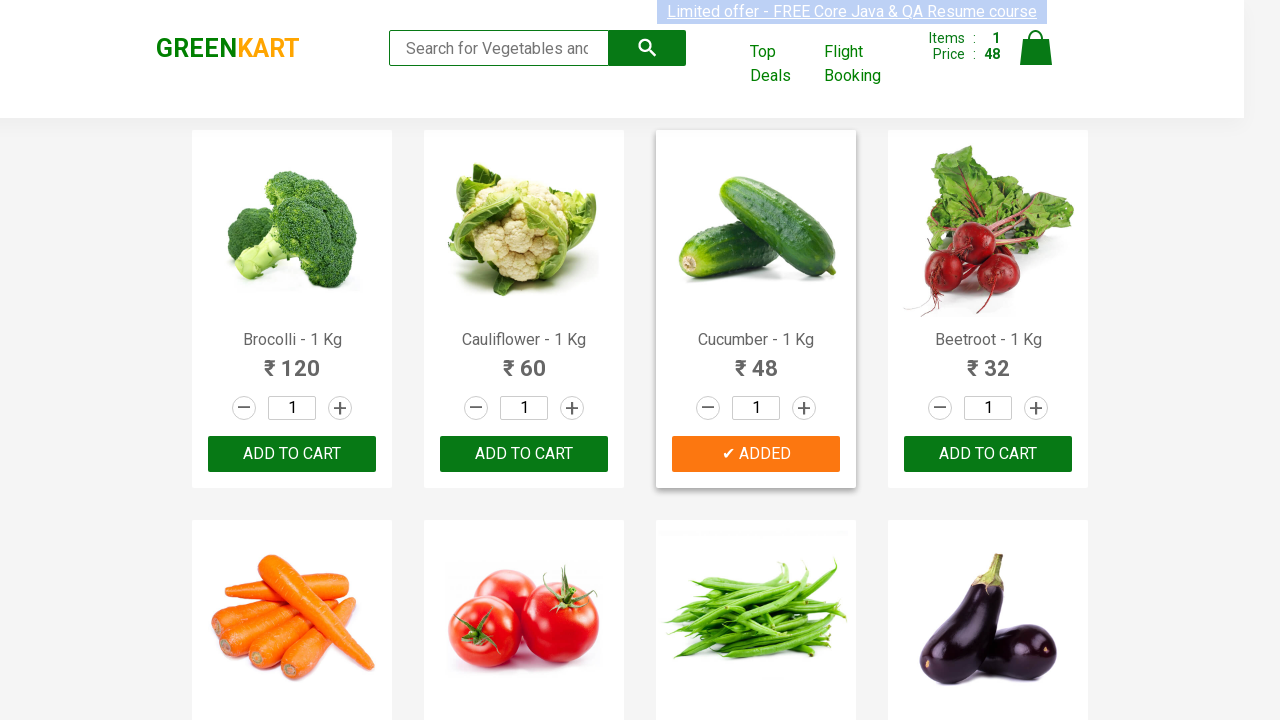